Tests autocomplete dropdown functionality by typing partial text and using keyboard navigation to select an option

Starting URL: https://rahulshettyacademy.com/AutomationPractice/

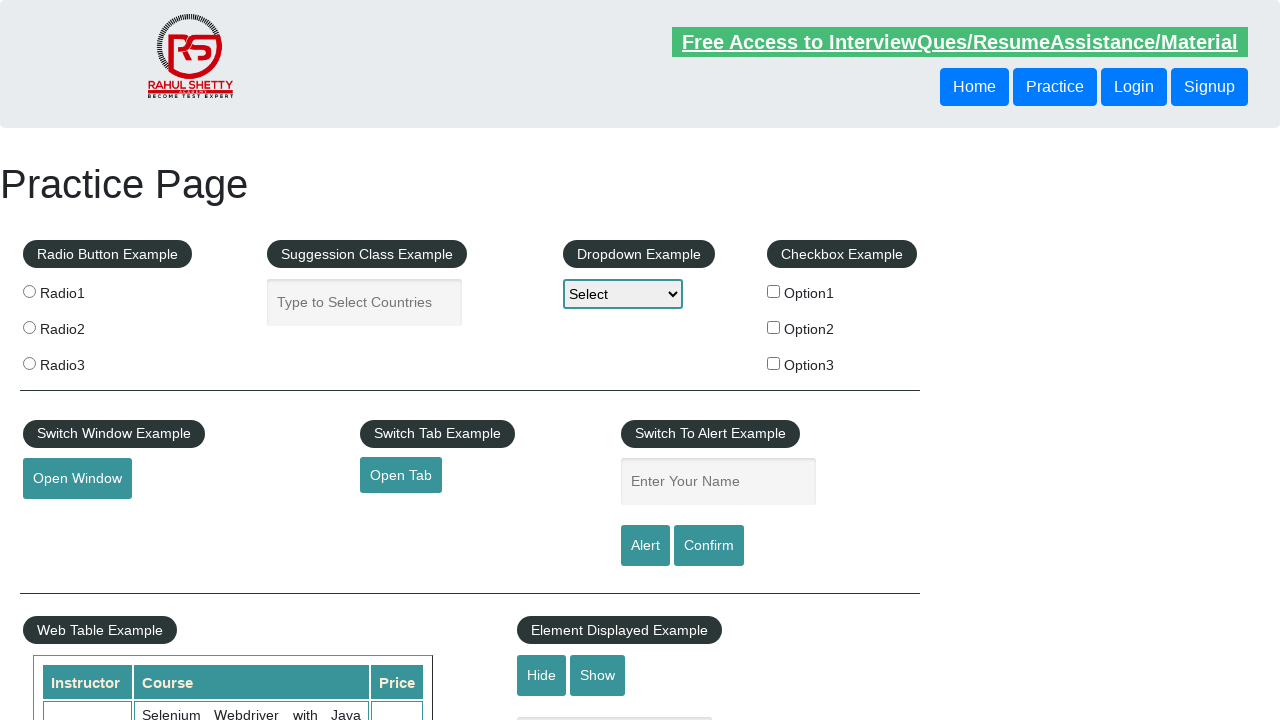

Filled autocomplete field with partial text 'Ind' on #autocomplete
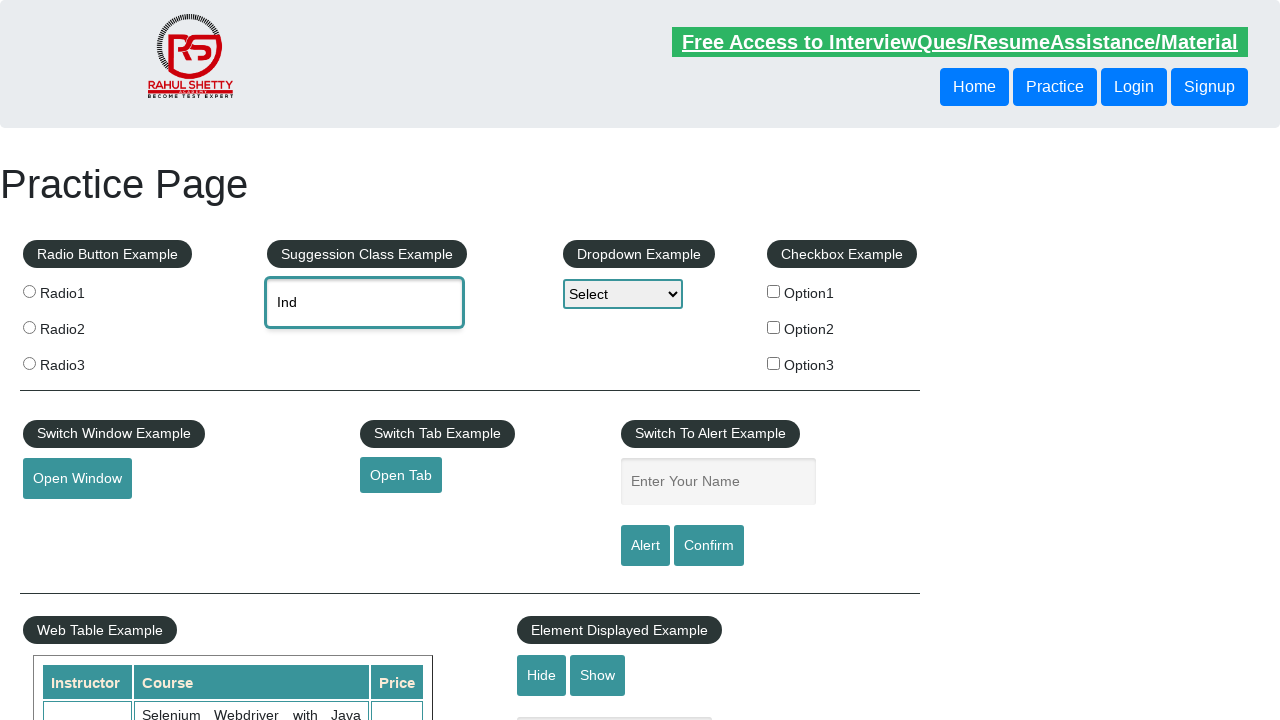

Pressed ArrowDown to navigate to first dropdown option
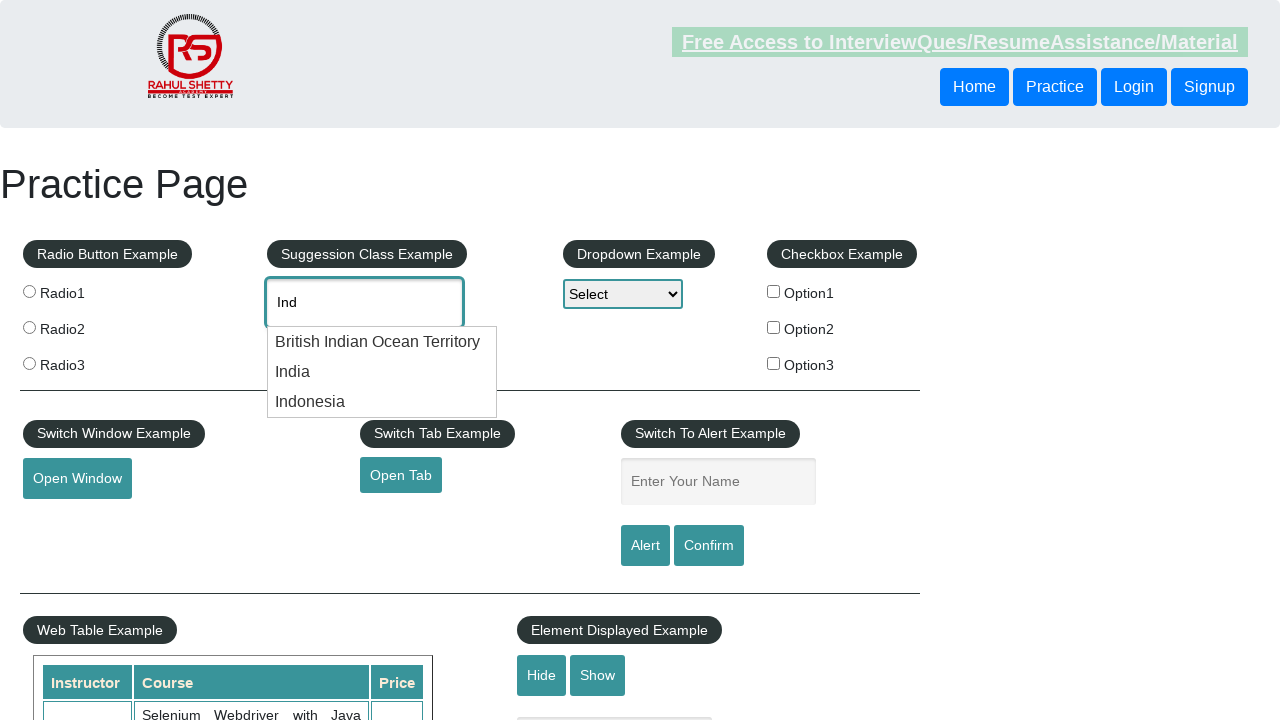

Pressed ArrowDown to navigate to second dropdown option
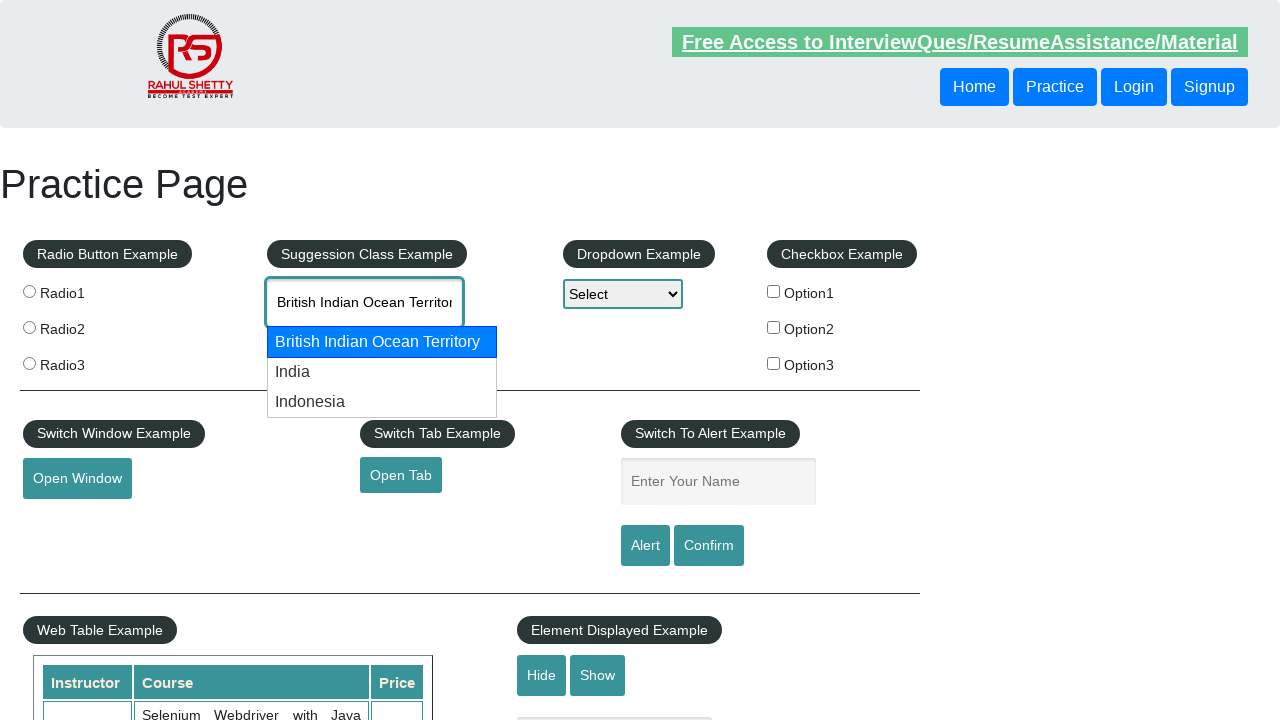

Retrieved selected autocomplete value: British Indian Ocean Territory
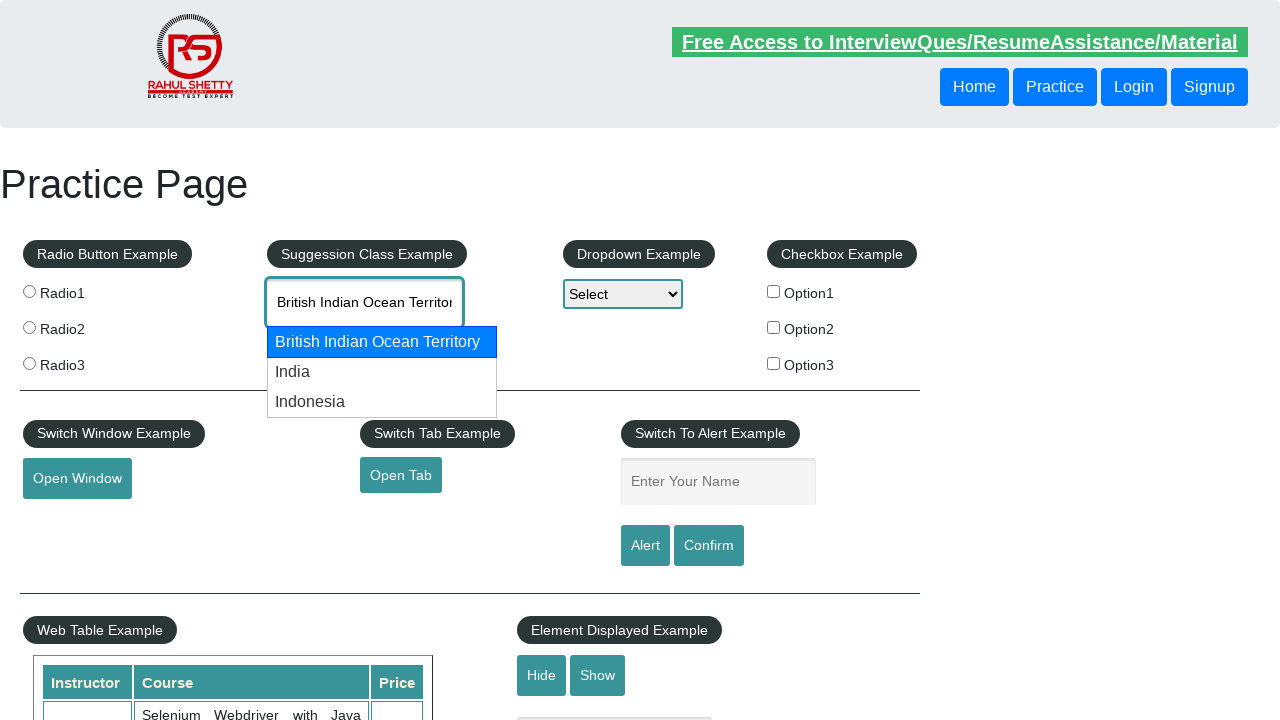

Printed selected value to console: British Indian Ocean Territory
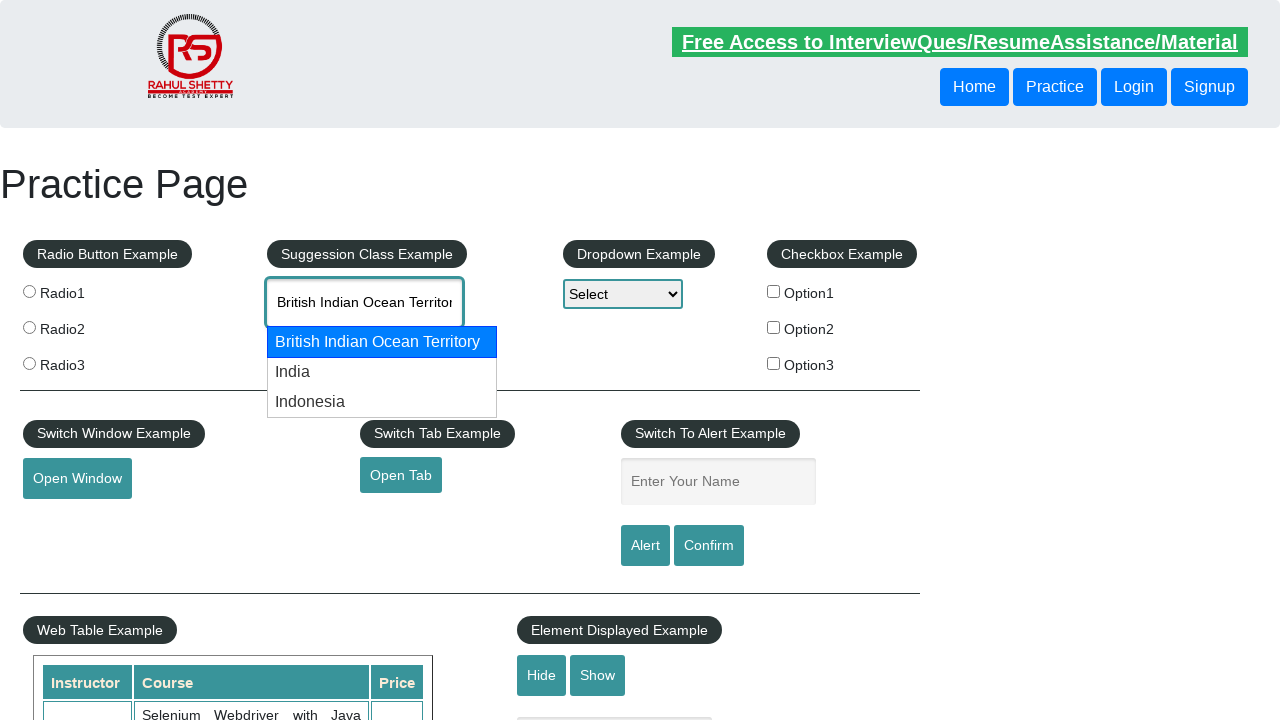

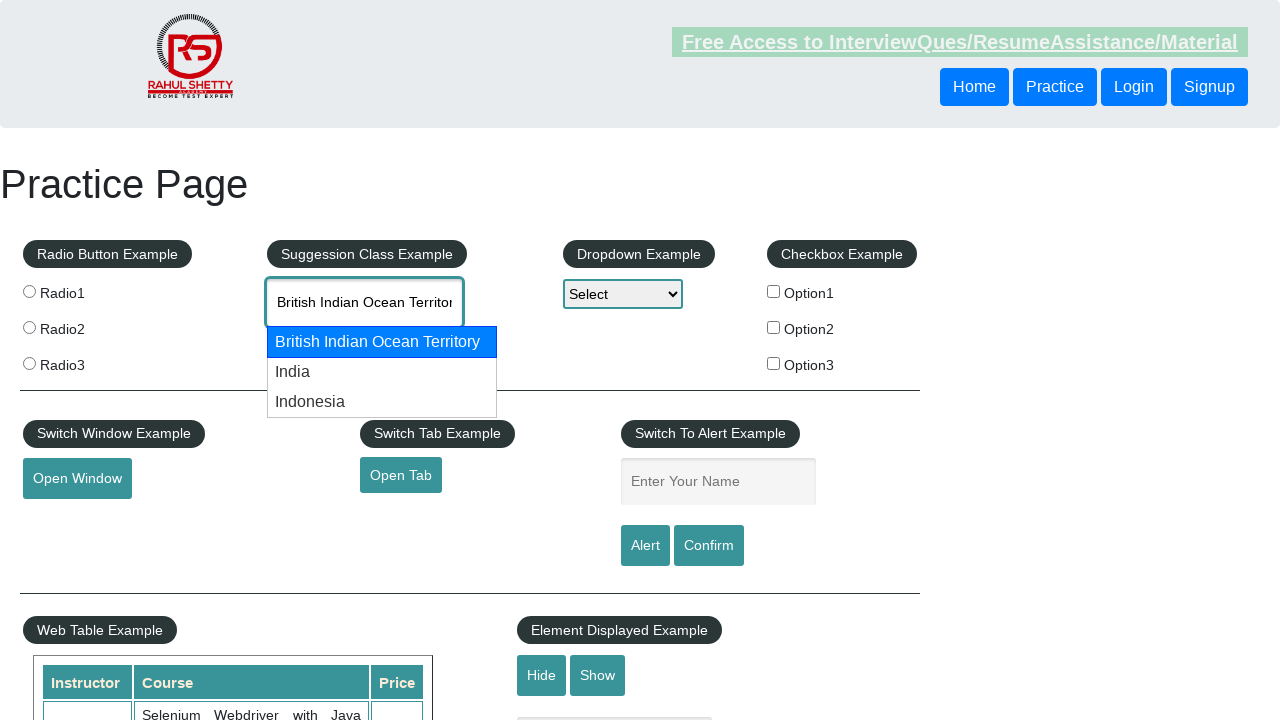